Tests Shadow DOM interaction on SelectorHub practice page by scrolling to a user name section and filling an input field that's inside a shadow root.

Starting URL: https://selectorshub.com/xpath-practice-page/

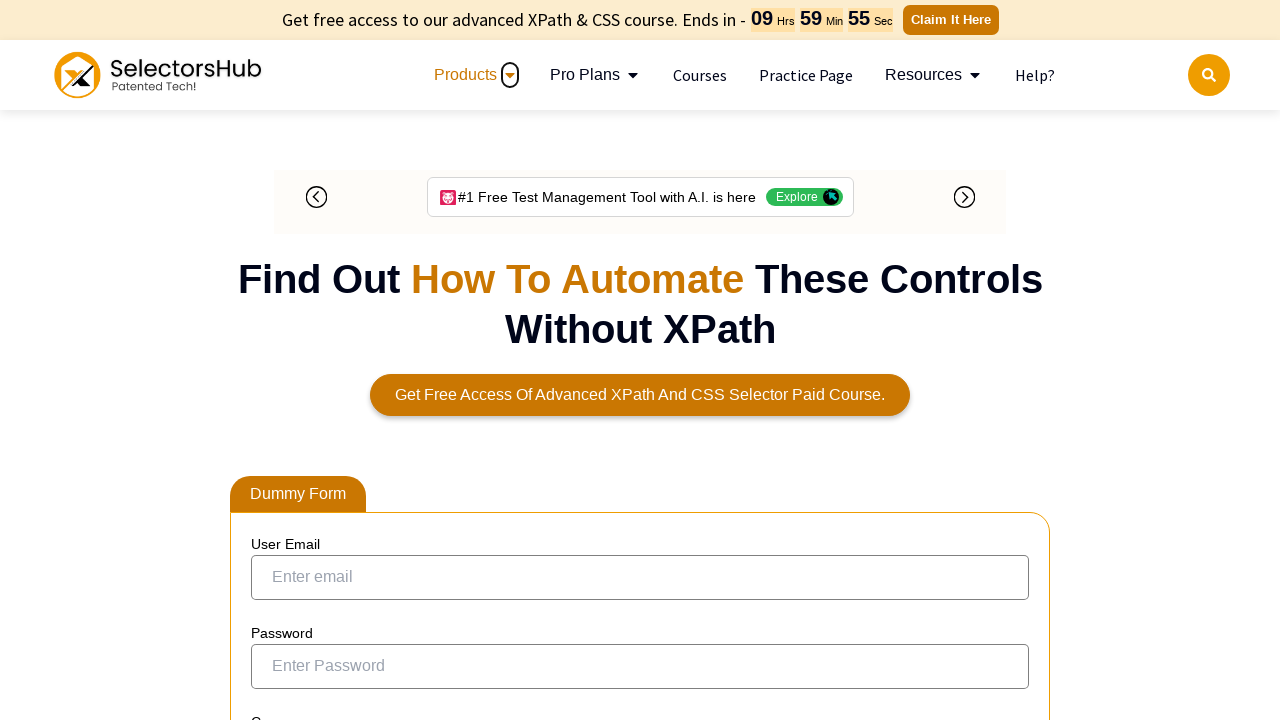

Scrolled to userName div element
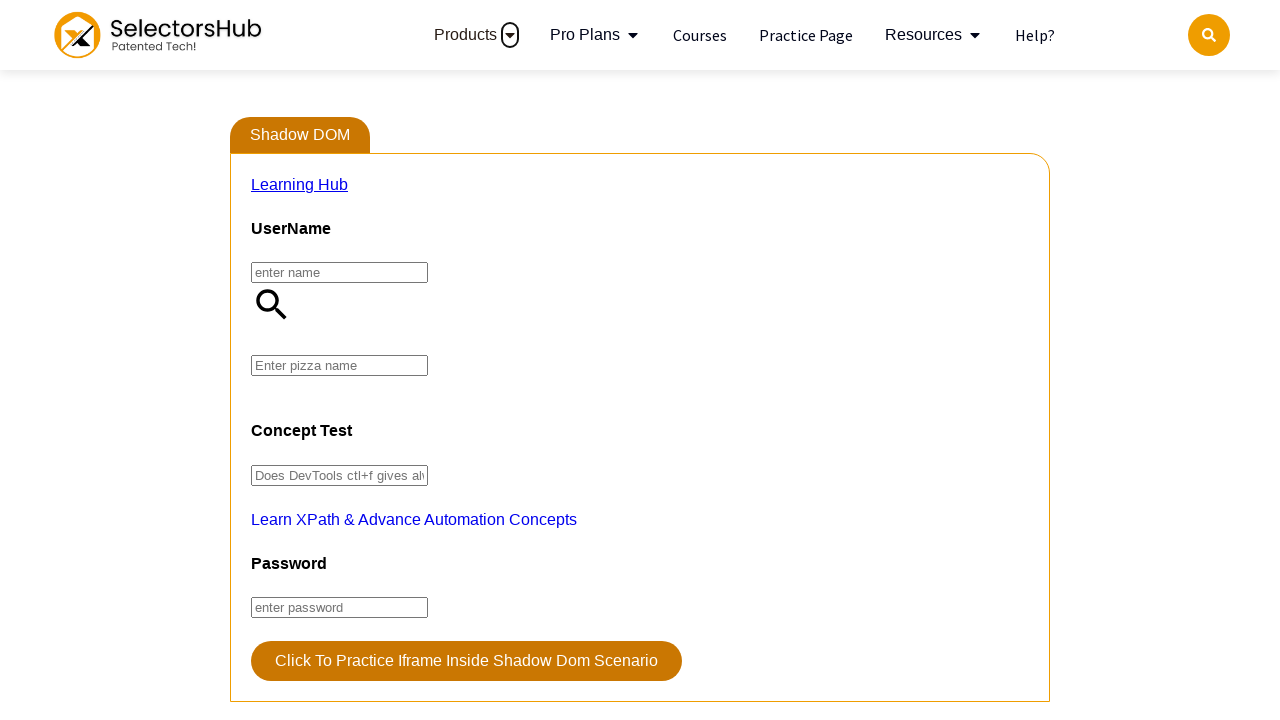

Waited 1 second for page to settle
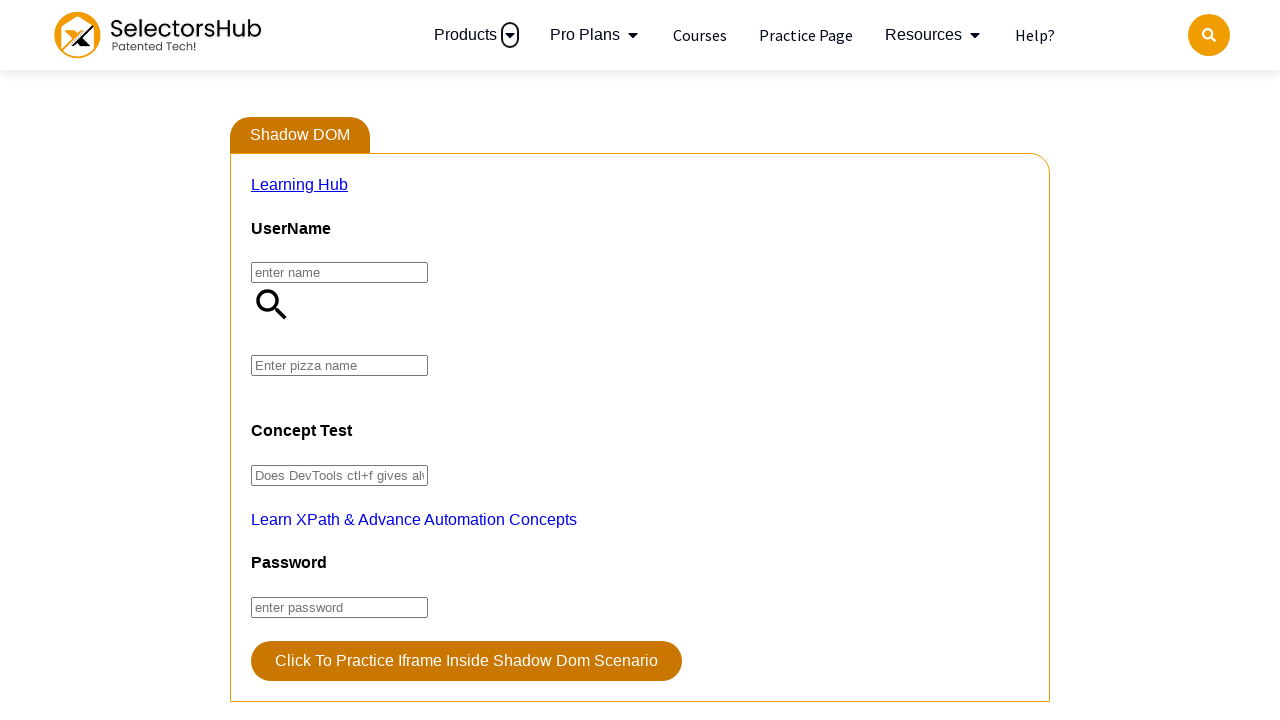

Filled shadow DOM input field with 'vijayPlaywright' and dispatched input event
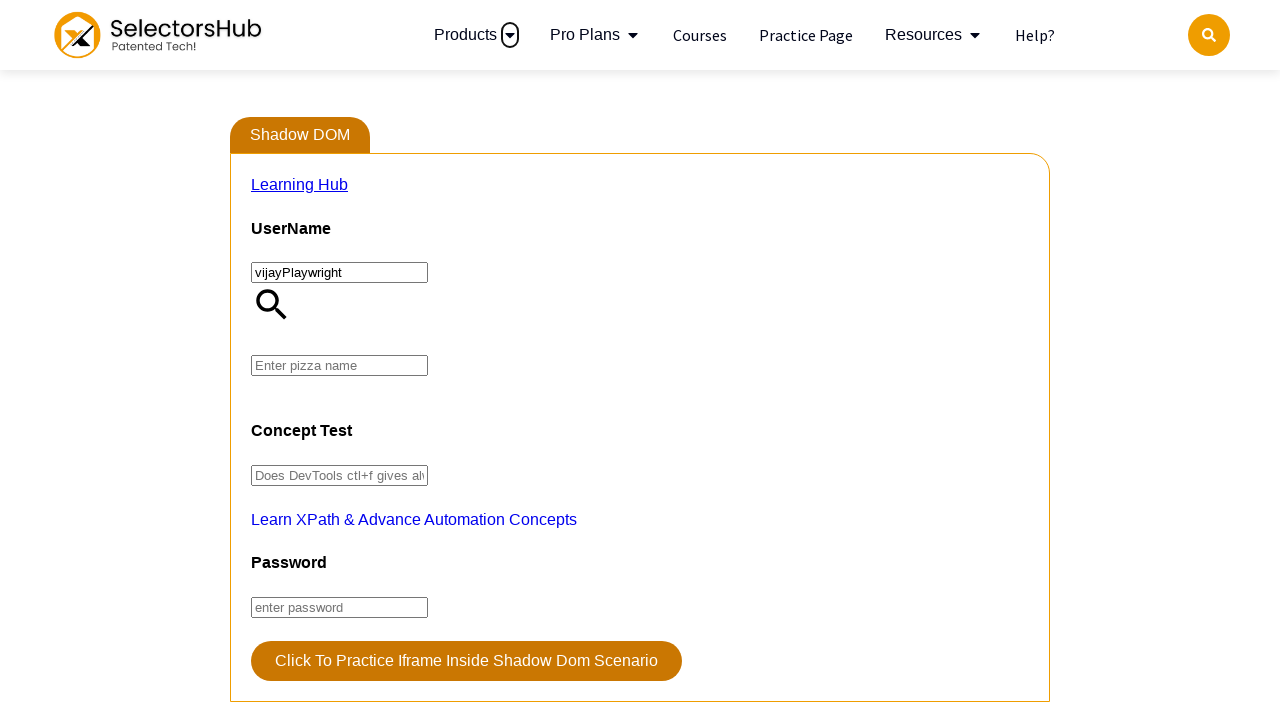

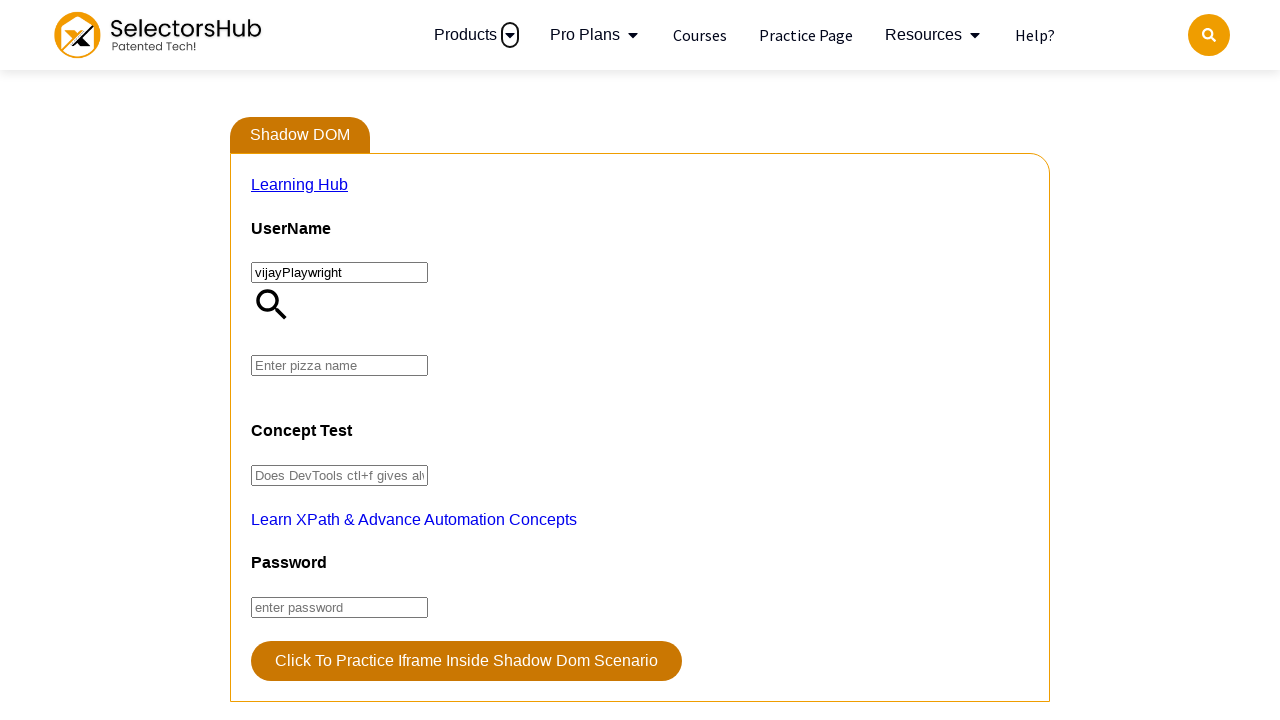